Tests opting out of A/B tests by forging an opt-out cookie on the target page, refreshing, and verifying the page shows "No A/B Test" heading

Starting URL: http://the-internet.herokuapp.com/abtest

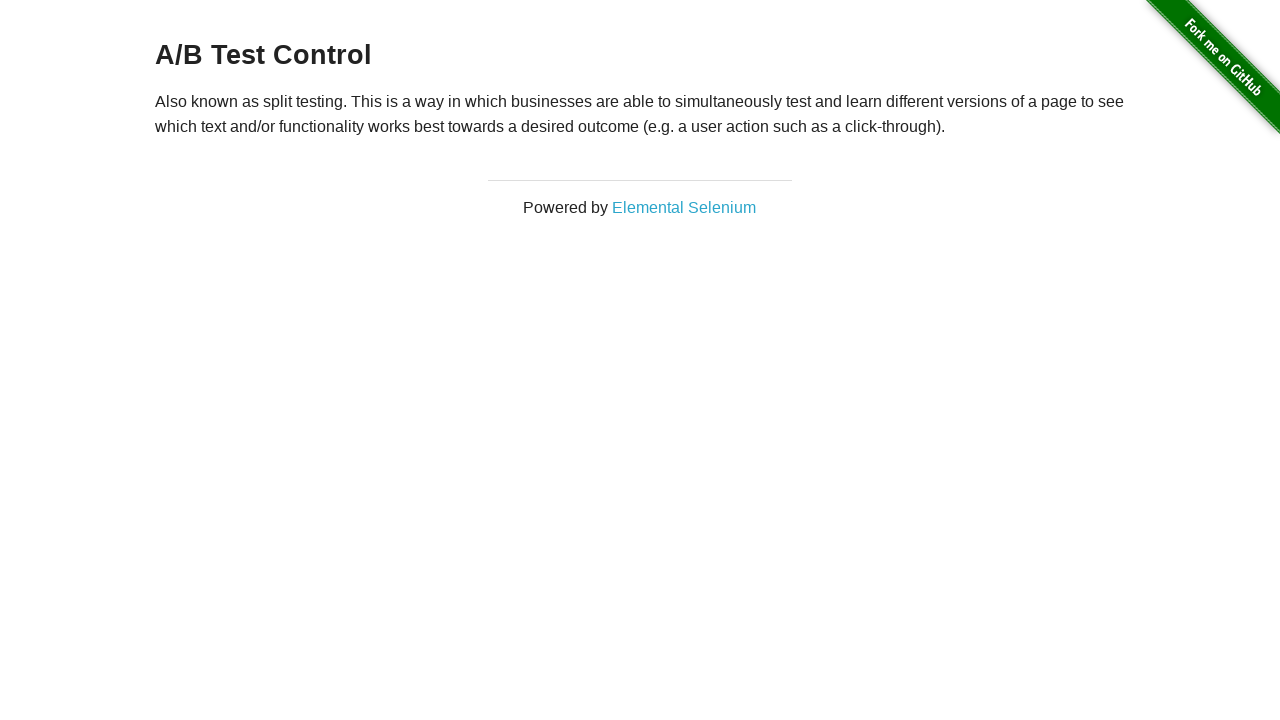

Located the h3 heading element
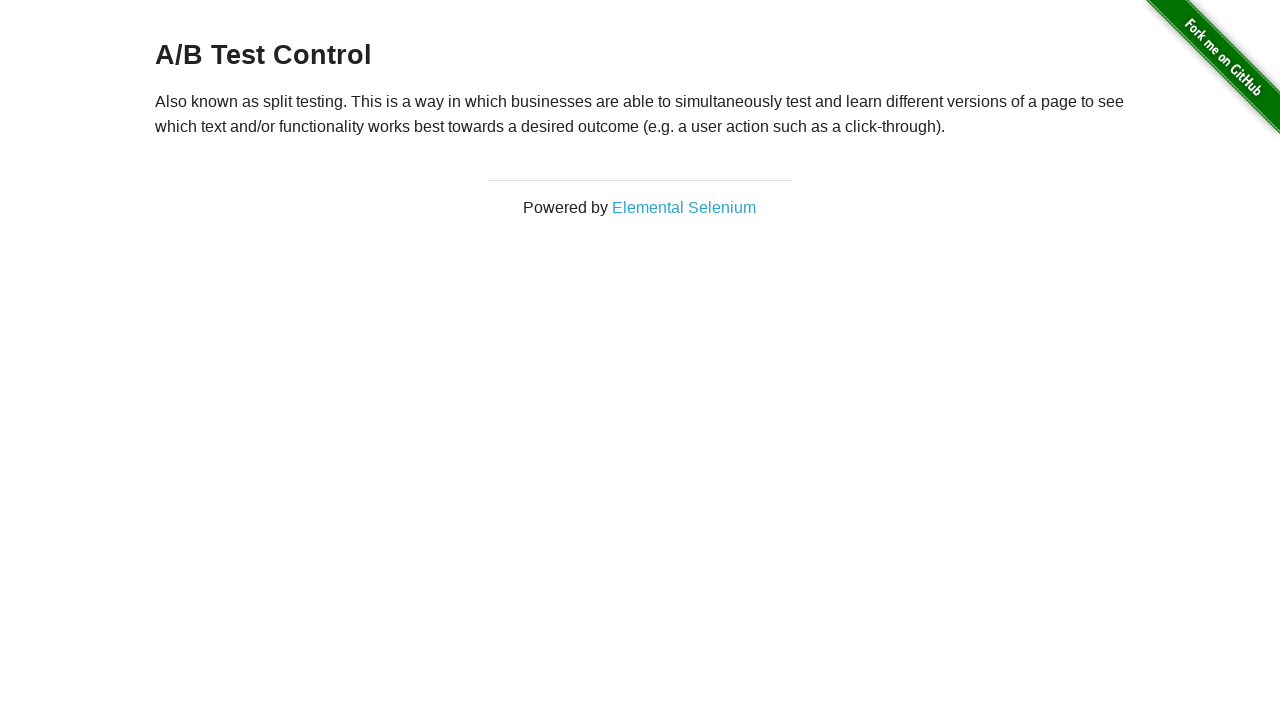

Retrieved heading text content
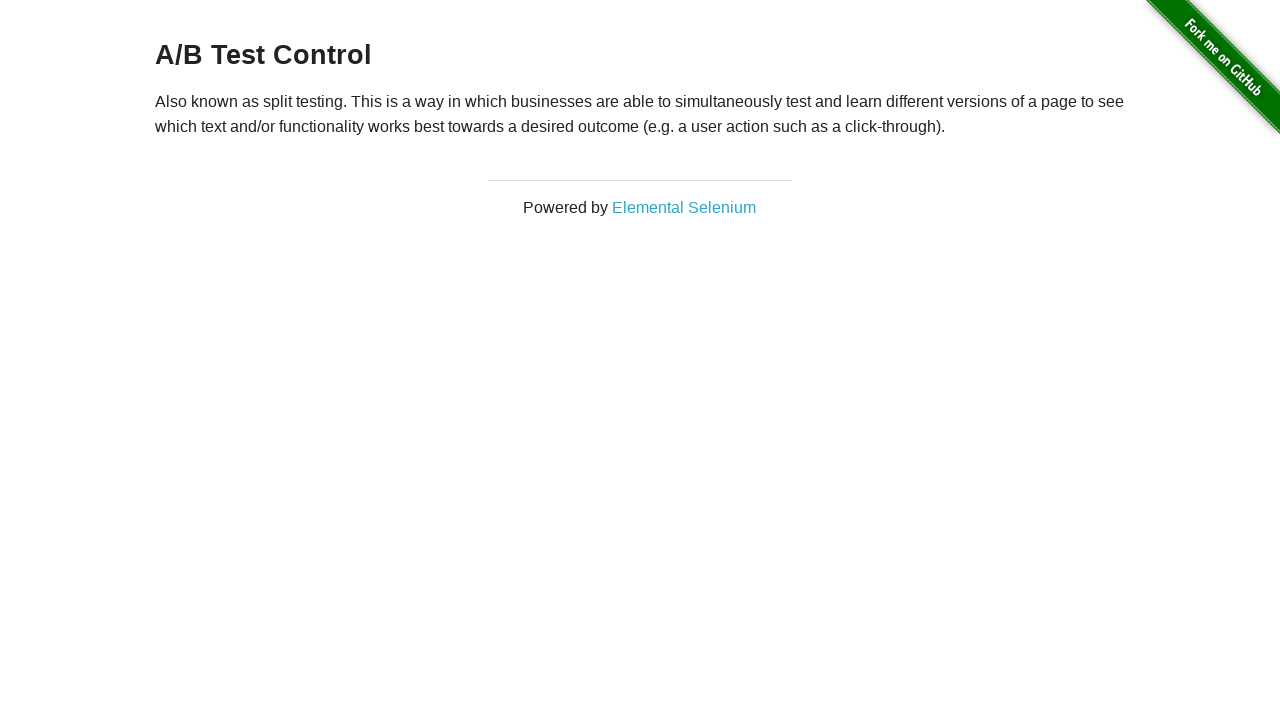

Verified initial A/B test group: heading shows 'A/B Test Variation 1' or 'A/B Test Control'
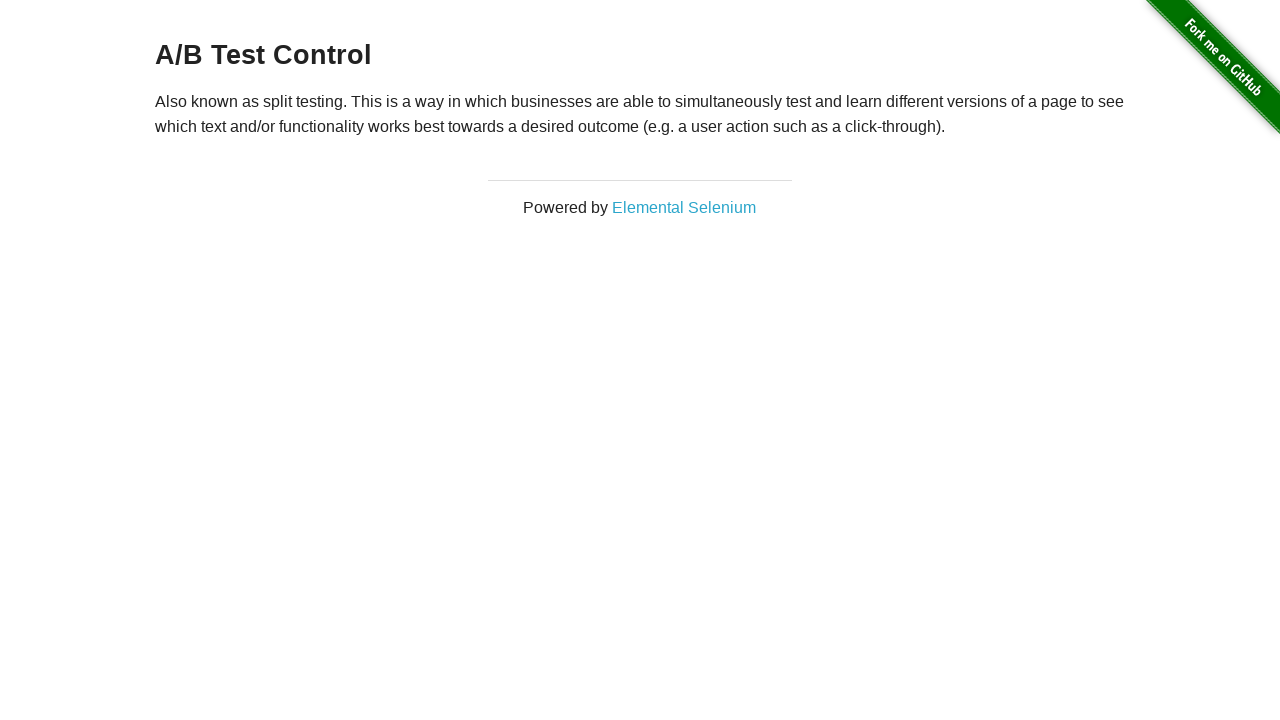

Added optimizelyOptOut cookie with value 'true'
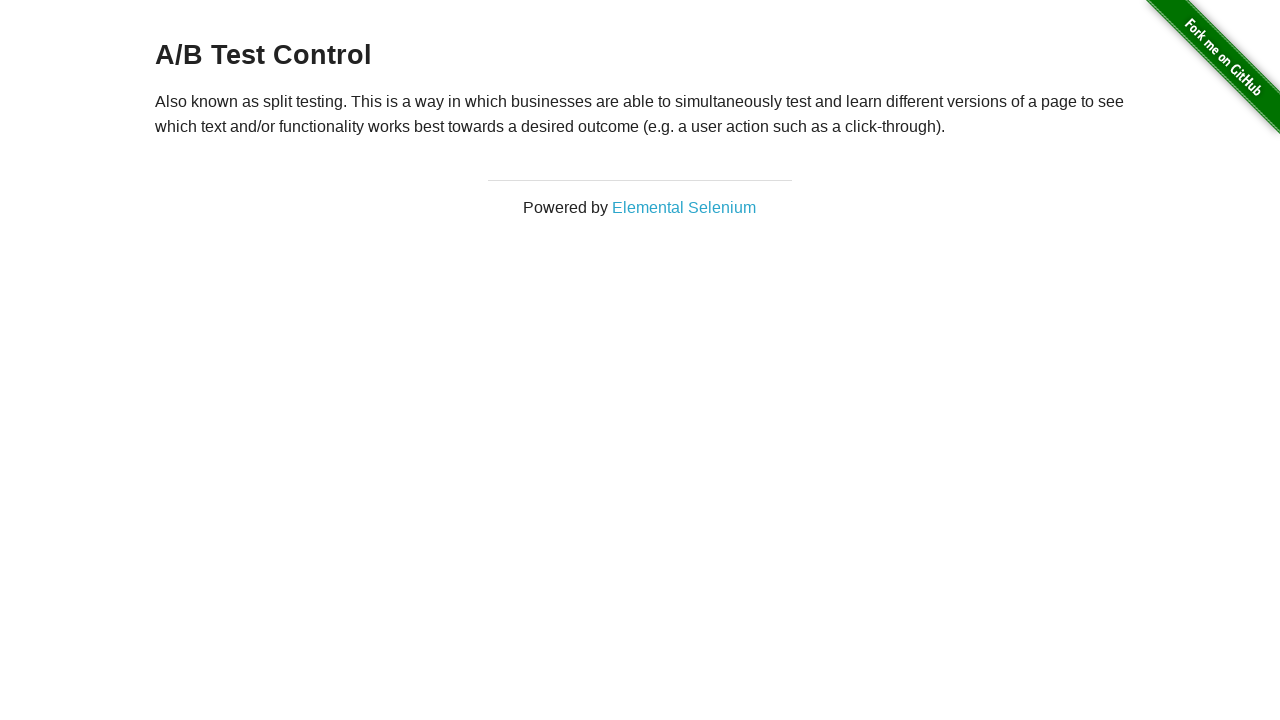

Reloaded the page to apply opt-out cookie
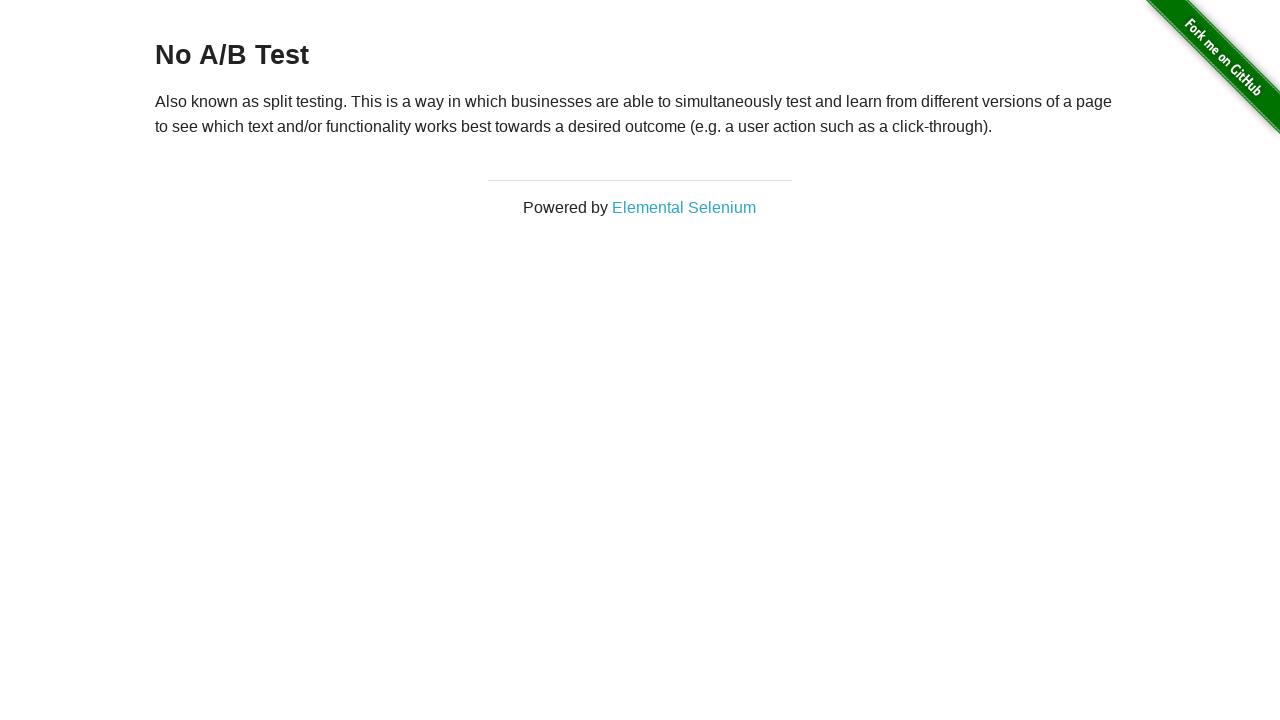

Retrieved heading text after page reload
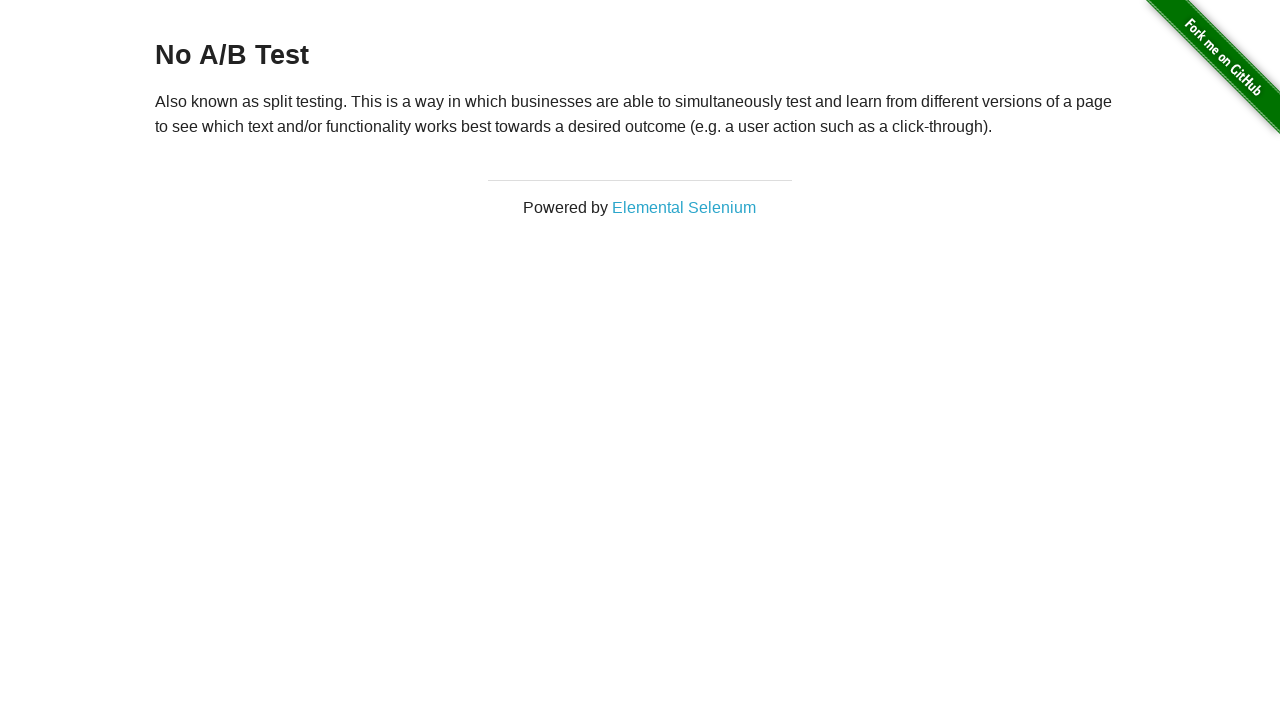

Verified opt-out successful: heading now shows 'No A/B Test'
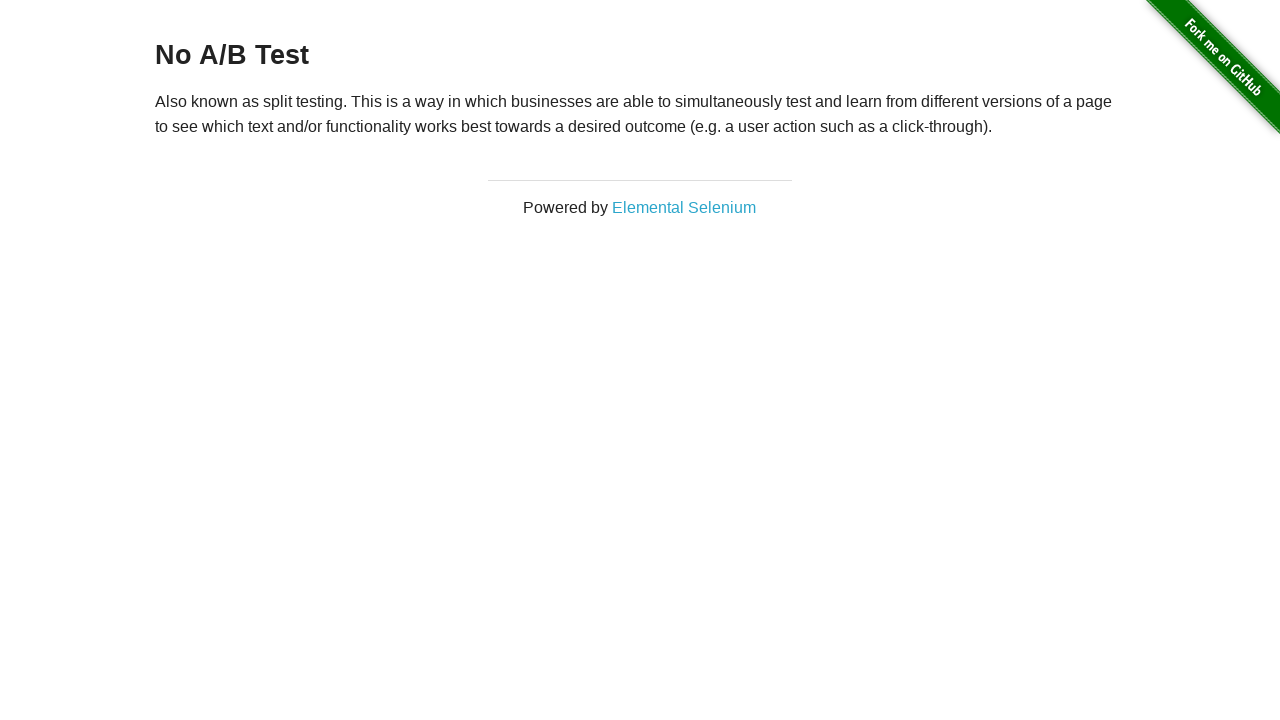

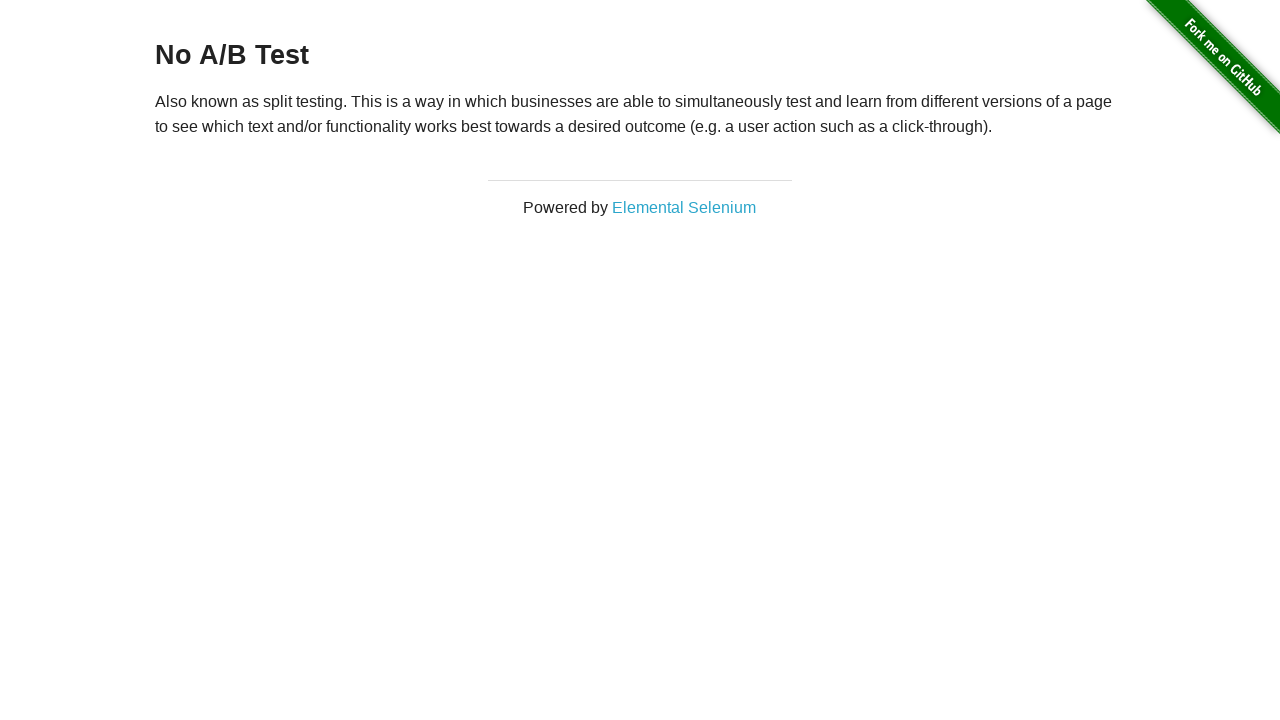